Tests jQuery UI selectable functionality by selecting multiple items from Item 2 to Item 6 using click and drag

Starting URL: https://jqueryui.com/selectable

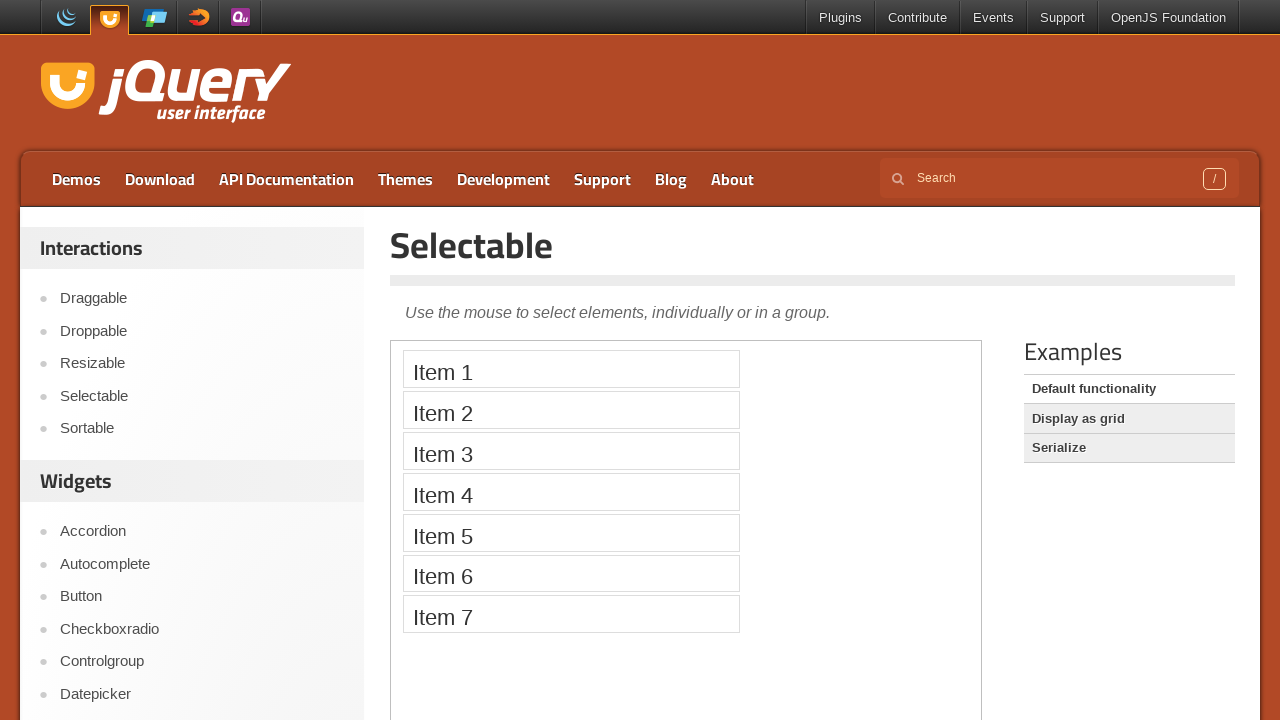

Located the demo iframe for jQuery UI selectable
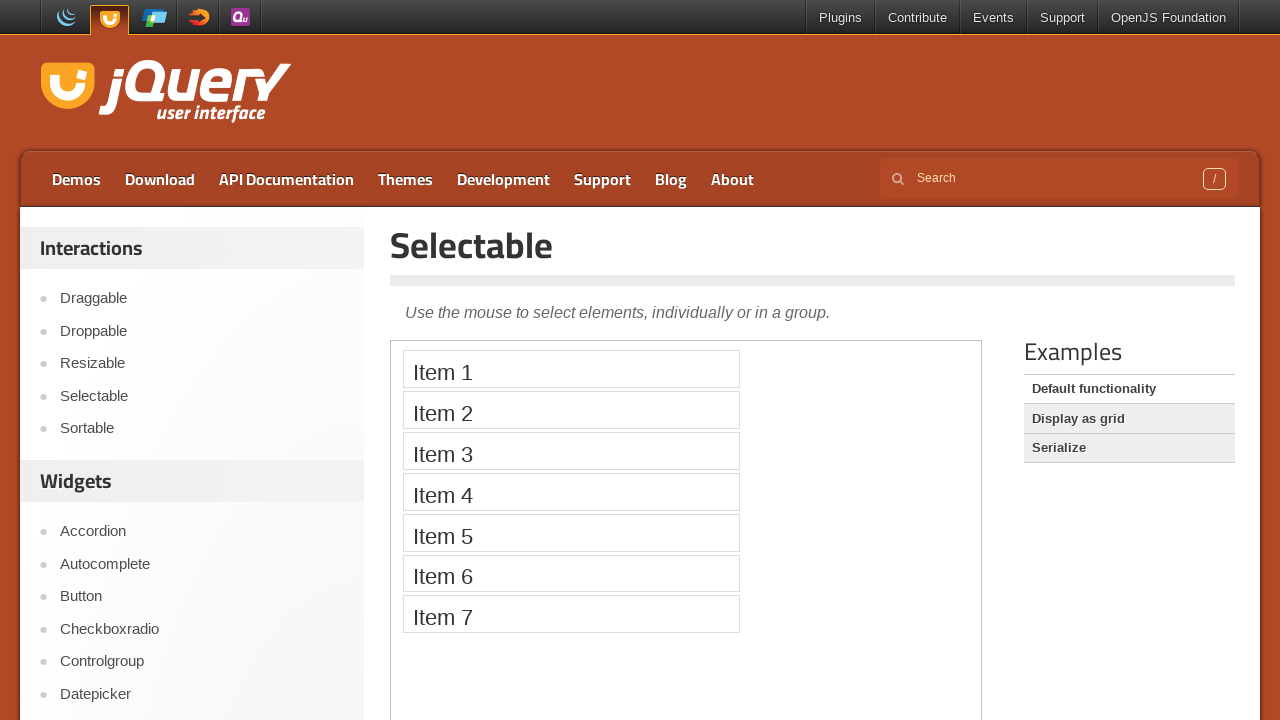

Located Item 2 in the selectable list
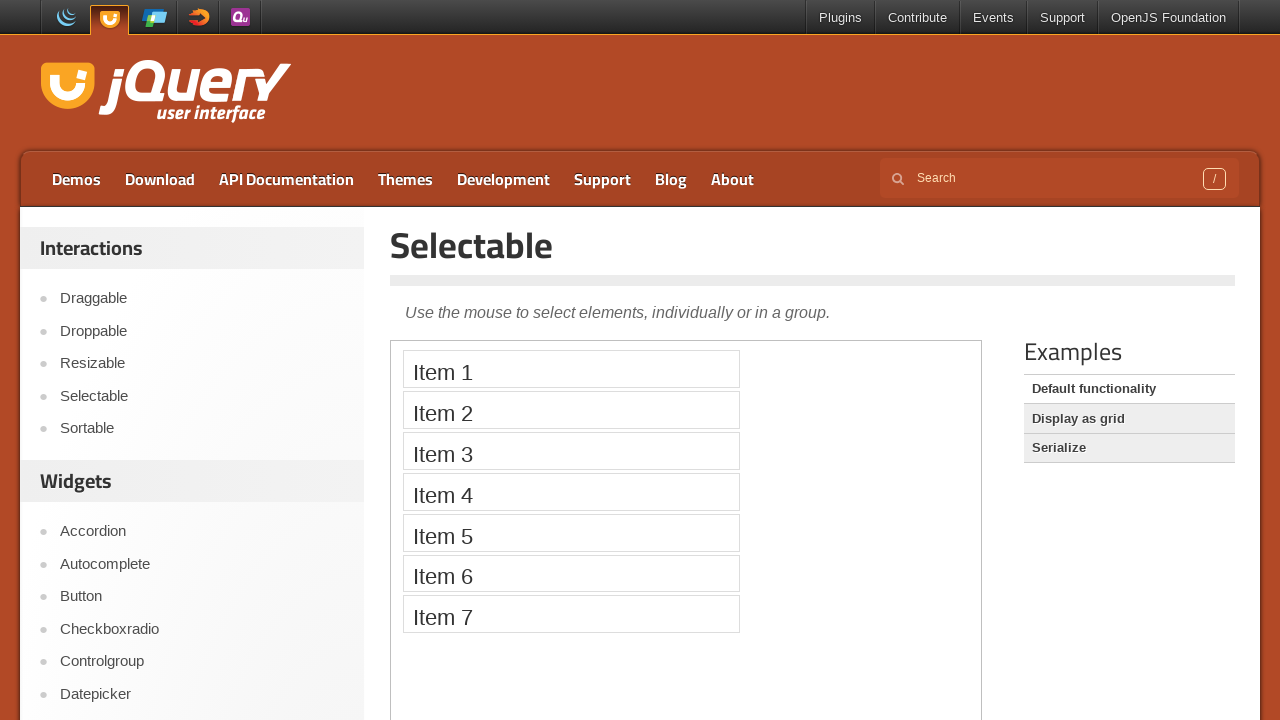

Located Item 6 in the selectable list
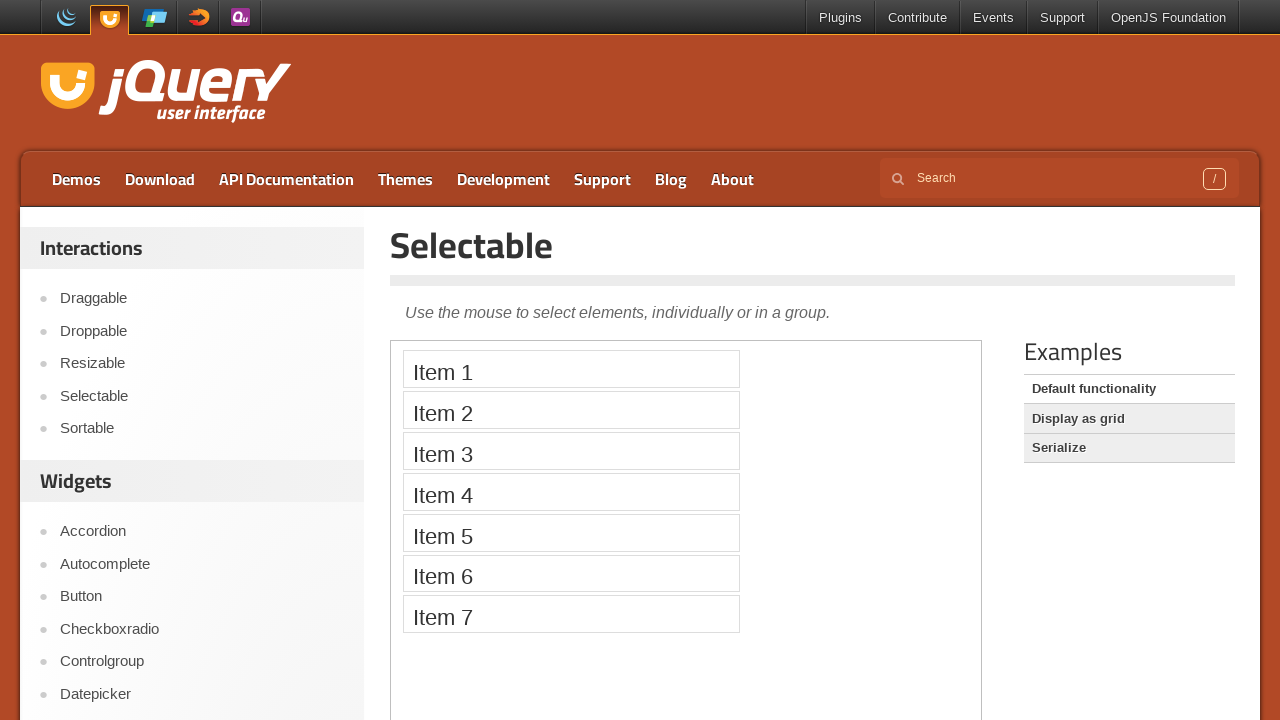

Dragged from Item 2 to Item 6 to select multiple items at (571, 573)
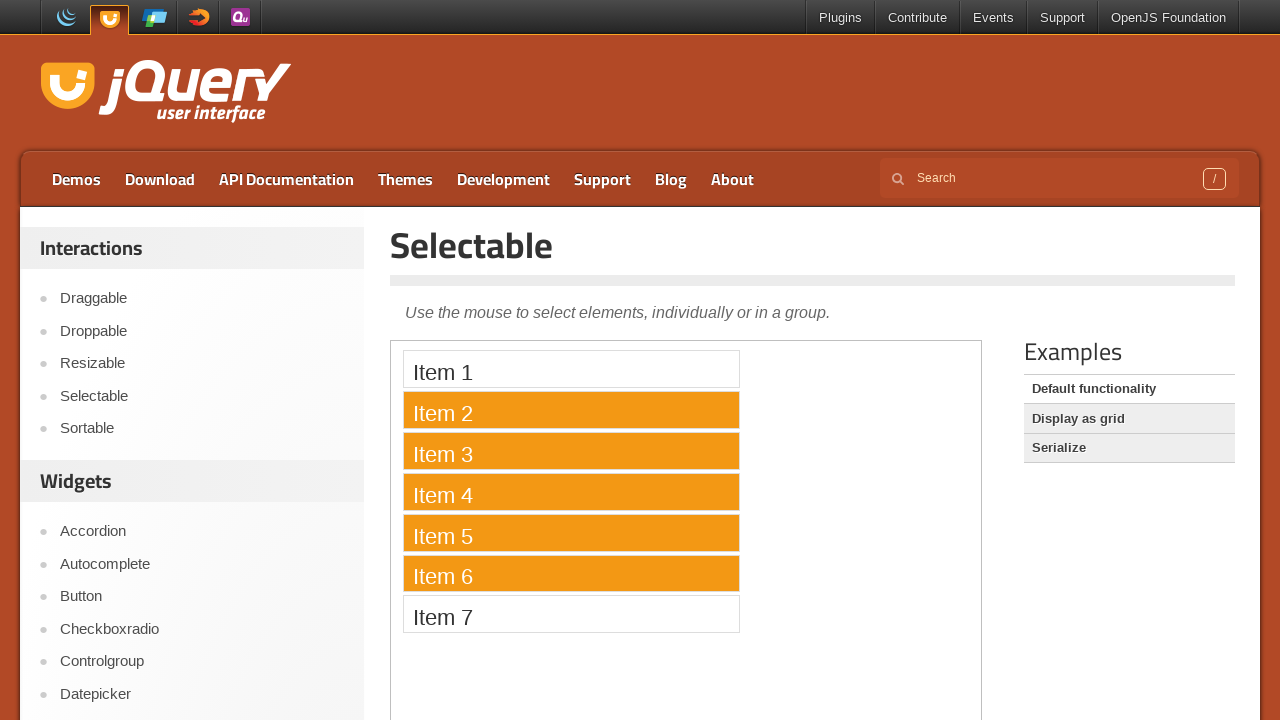

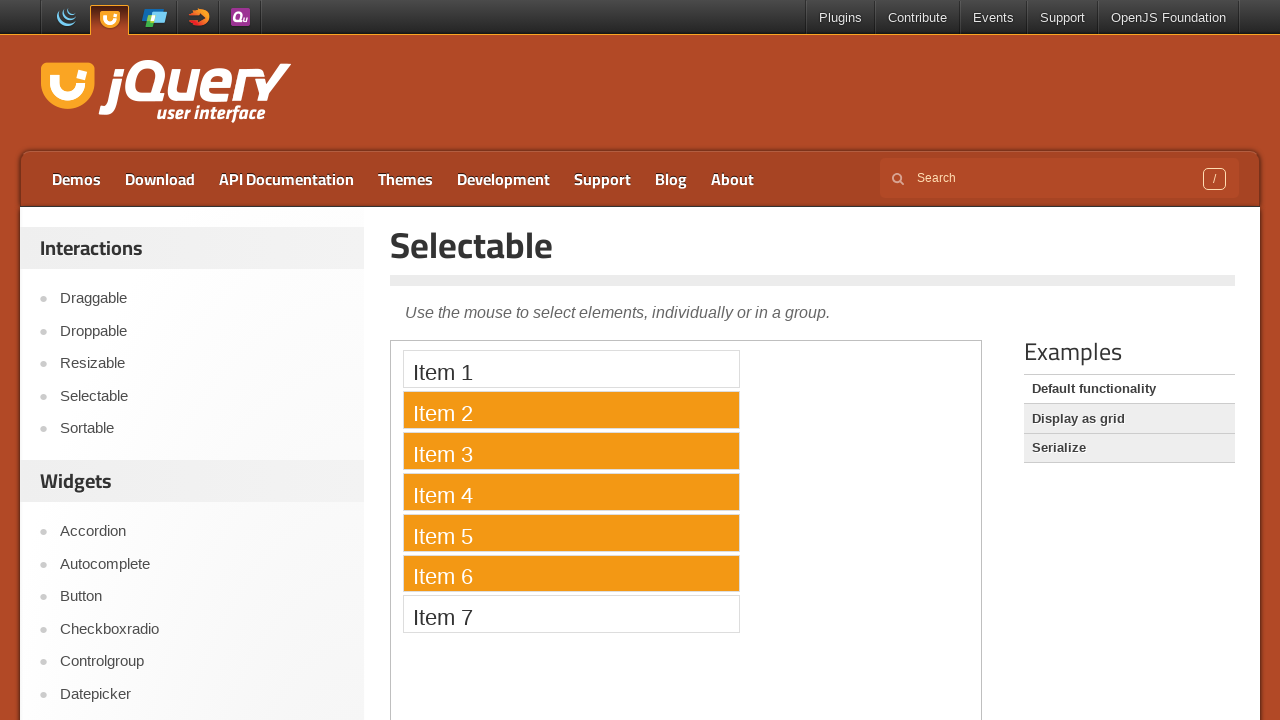